Tests keyboard interactions by typing text in a textarea, selecting all with Ctrl+A, copying with Ctrl+C, then pasting into a phone input field with Ctrl+V

Starting URL: https://testautomationpractice.blogspot.com/

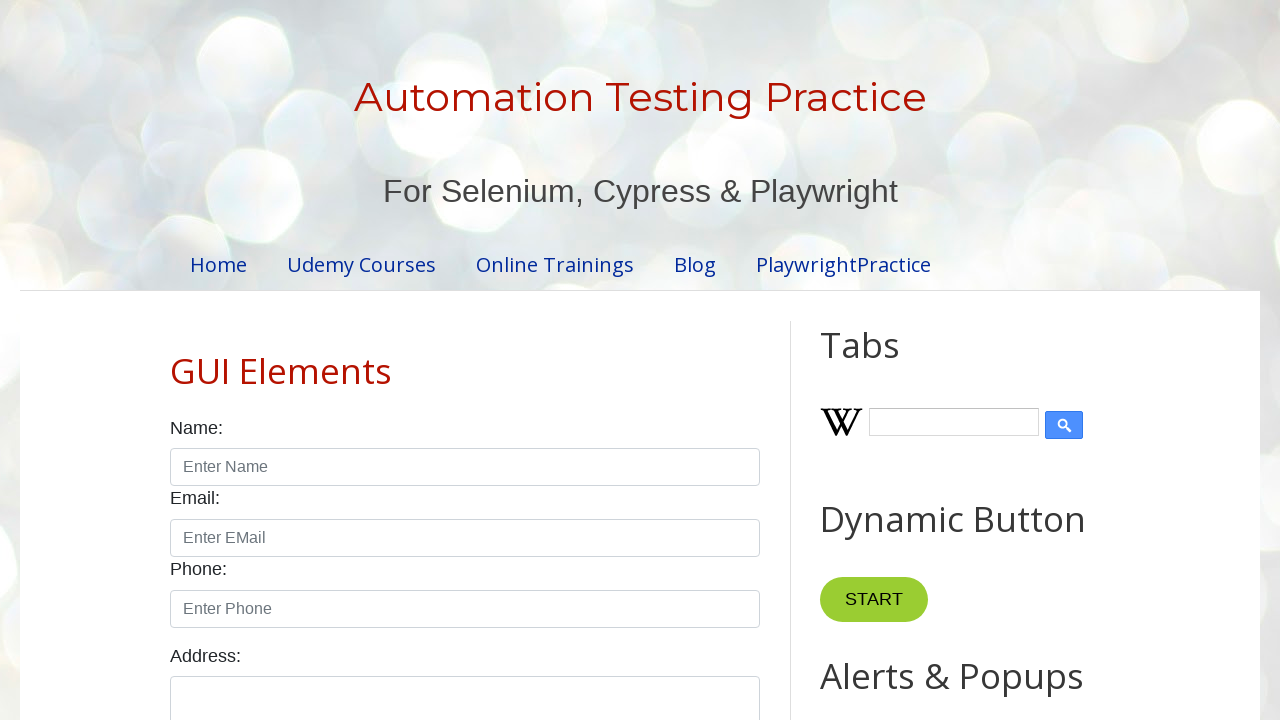

Typed 'koushik vittal shet' into textarea on textarea#textarea
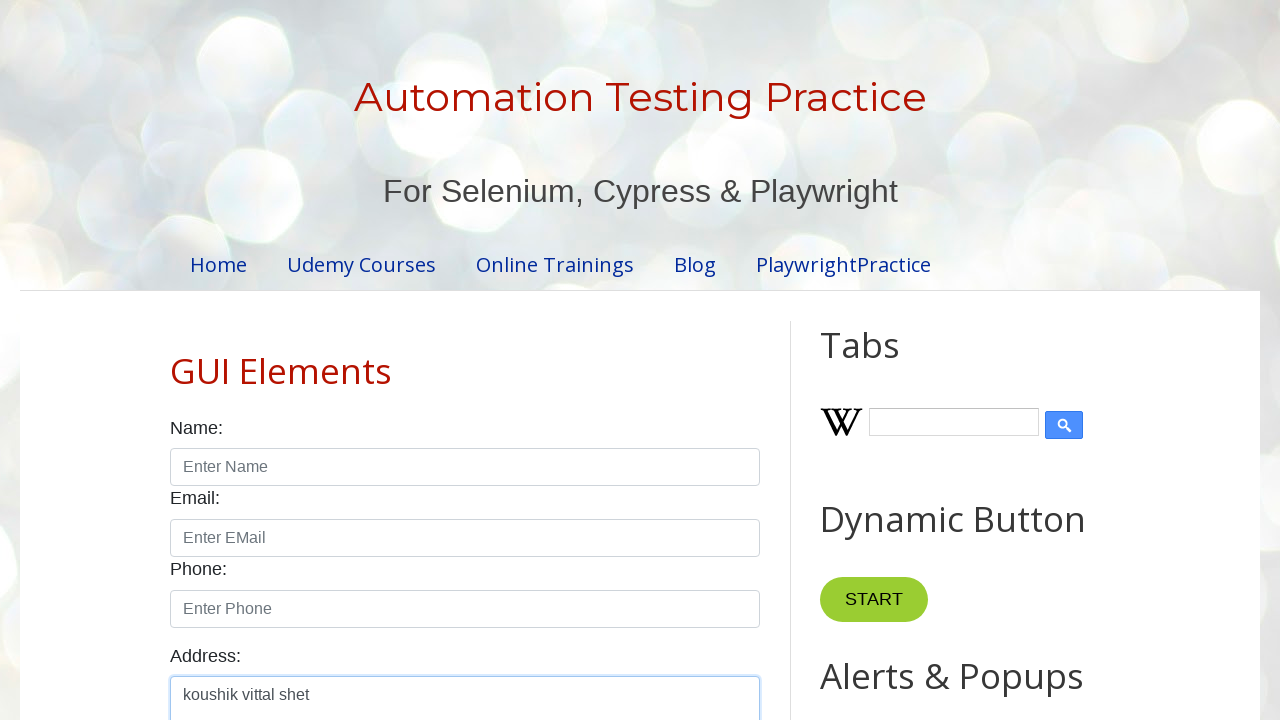

Clicked on textarea to focus it at (465, 690) on textarea#textarea
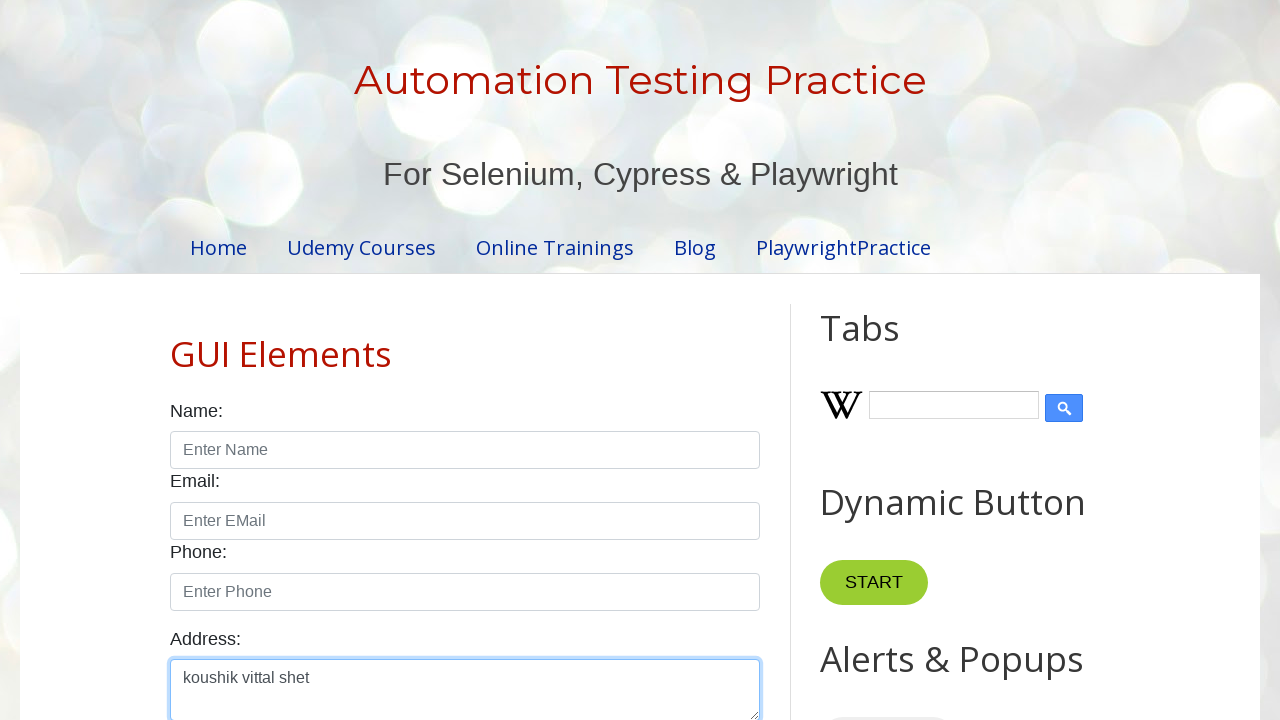

Selected all text in textarea with Ctrl+A
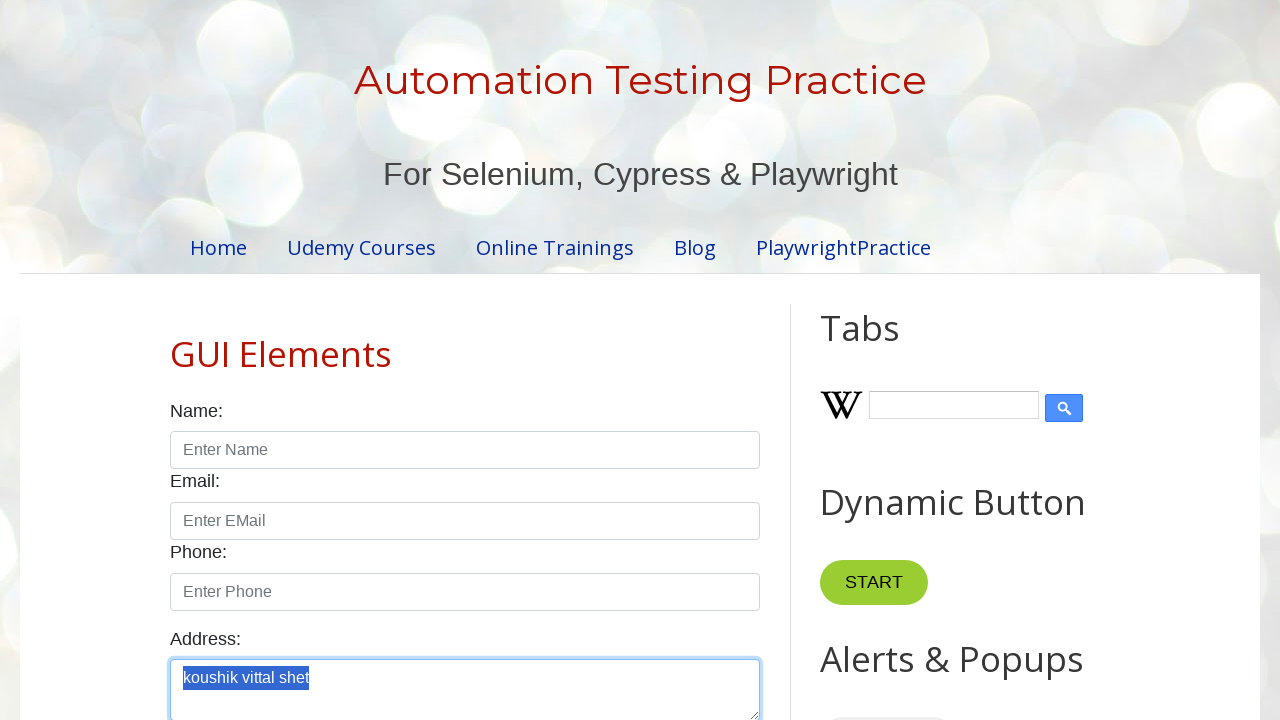

Copied selected text with Ctrl+C
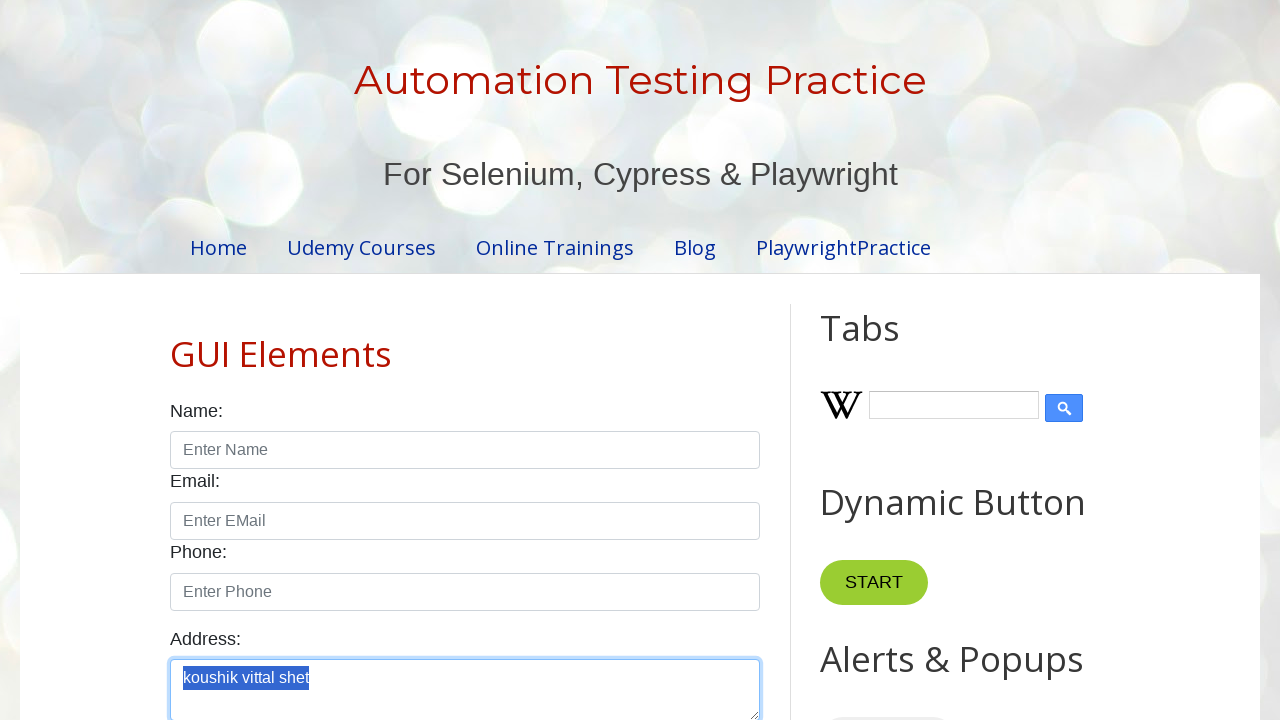

Clicked on phone input field to focus it at (465, 592) on input#phone
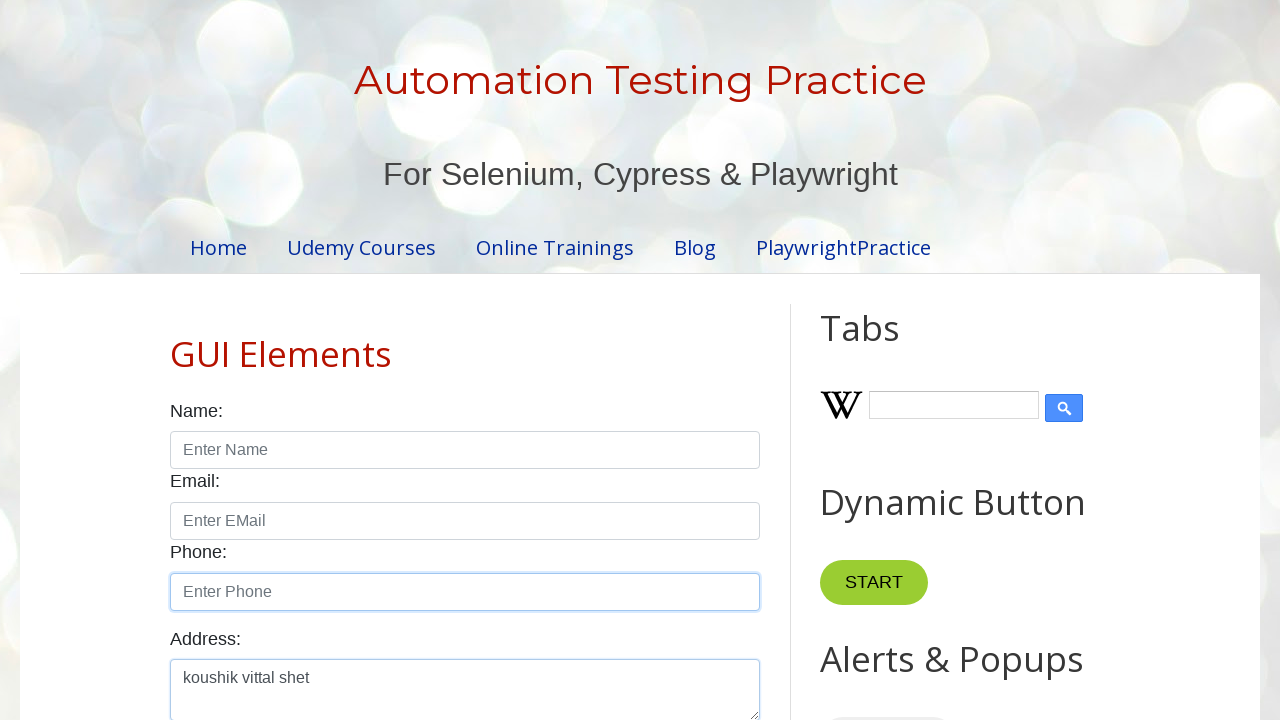

Pasted copied text into phone input field with Ctrl+V
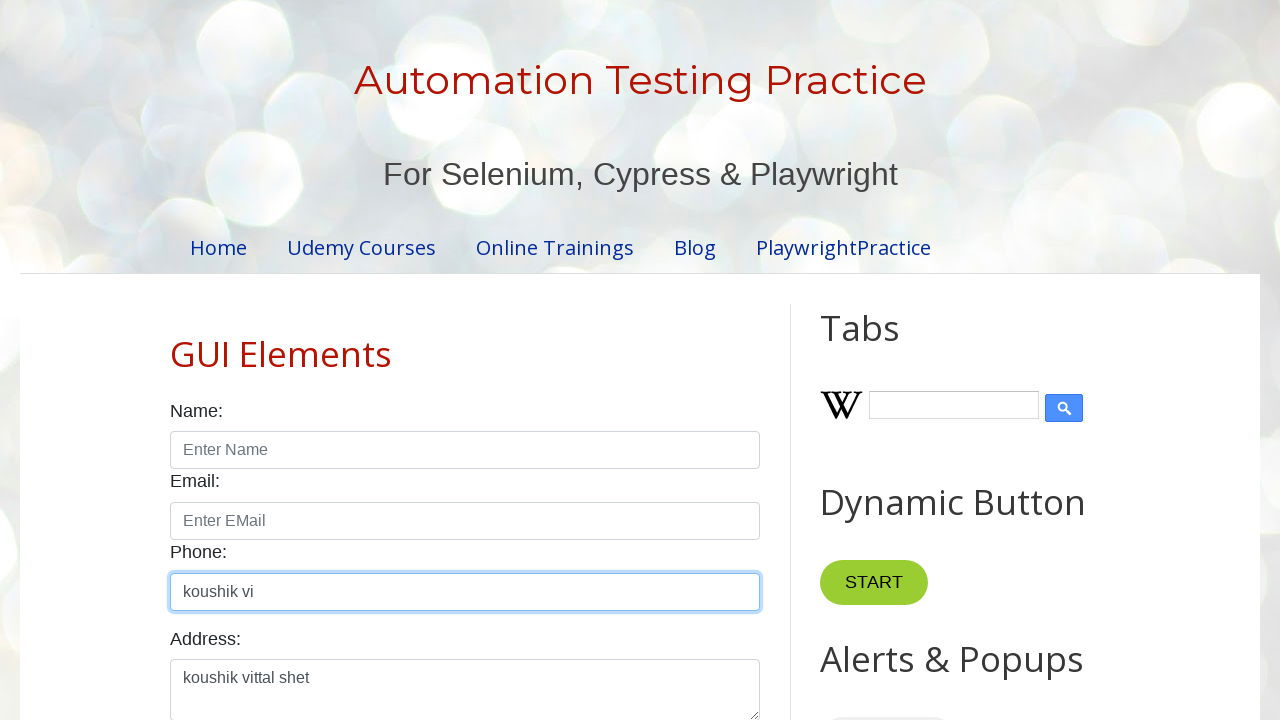

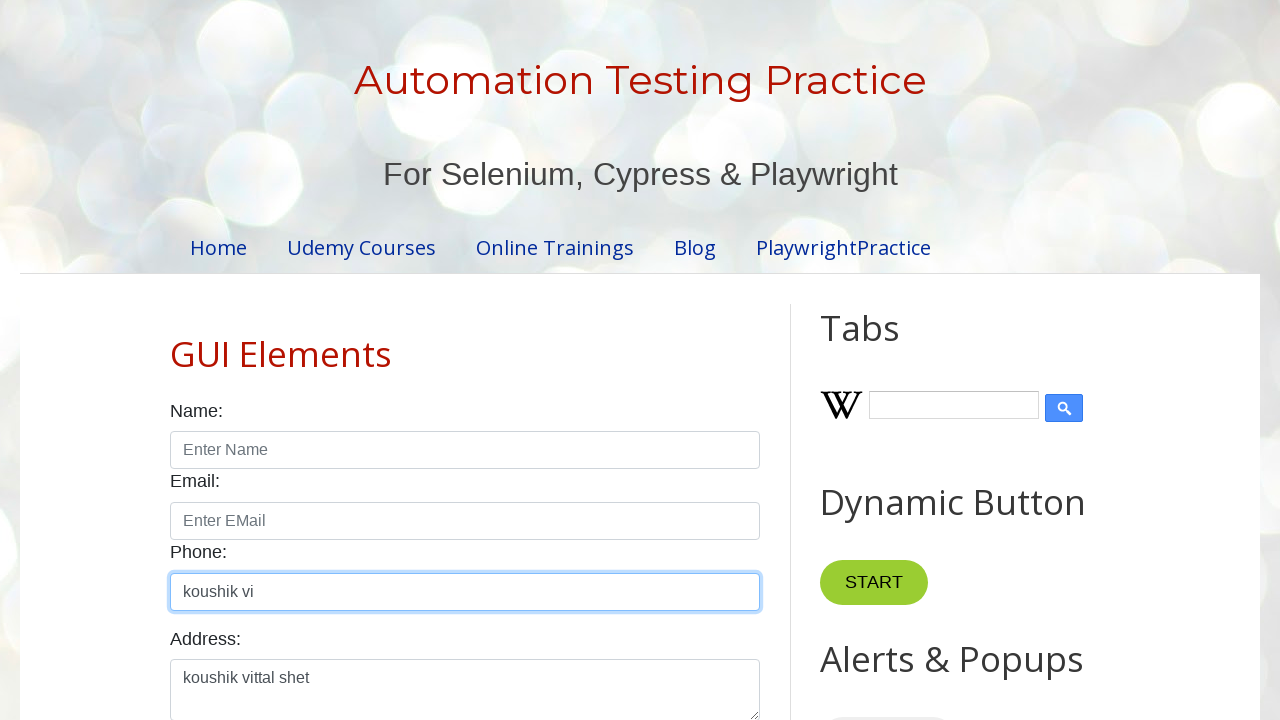